Tests JavaScript alert handling by clicking a button that triggers an alert and accepting it

Starting URL: https://the-internet.herokuapp.com/javascript_alerts

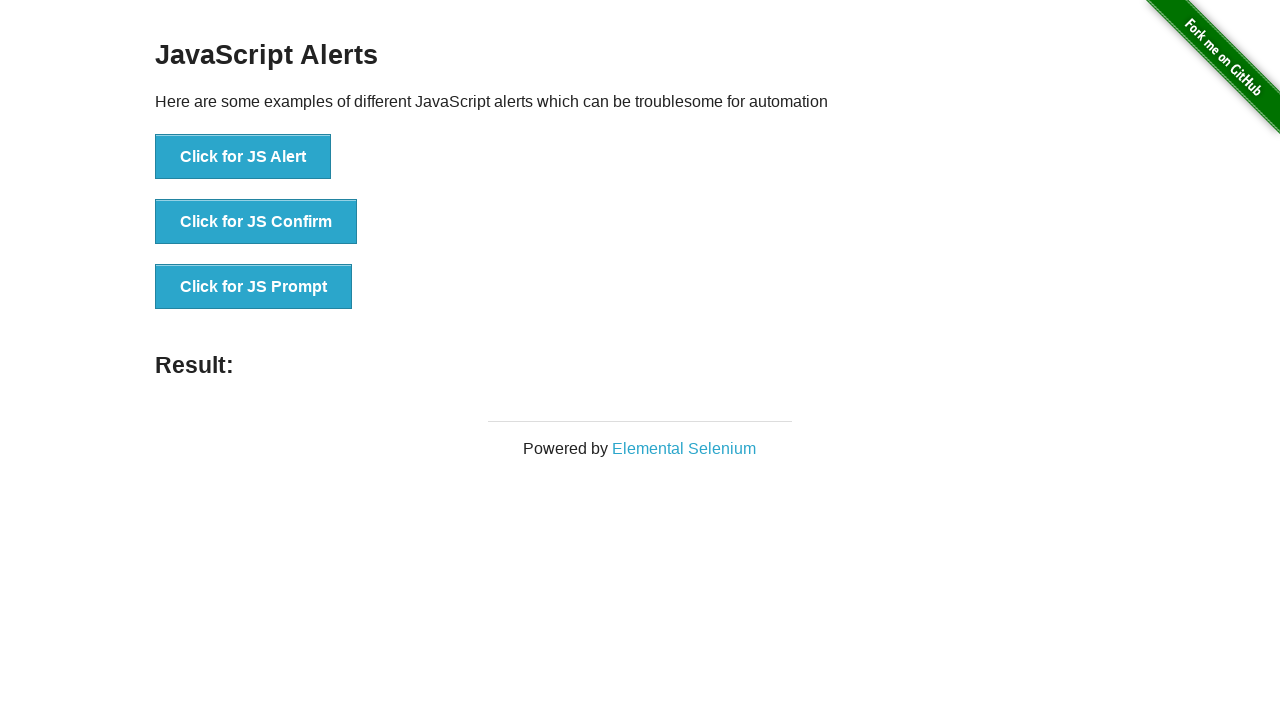

Clicked button to trigger JavaScript alert at (243, 157) on xpath=//button[@onclick='jsAlert()']
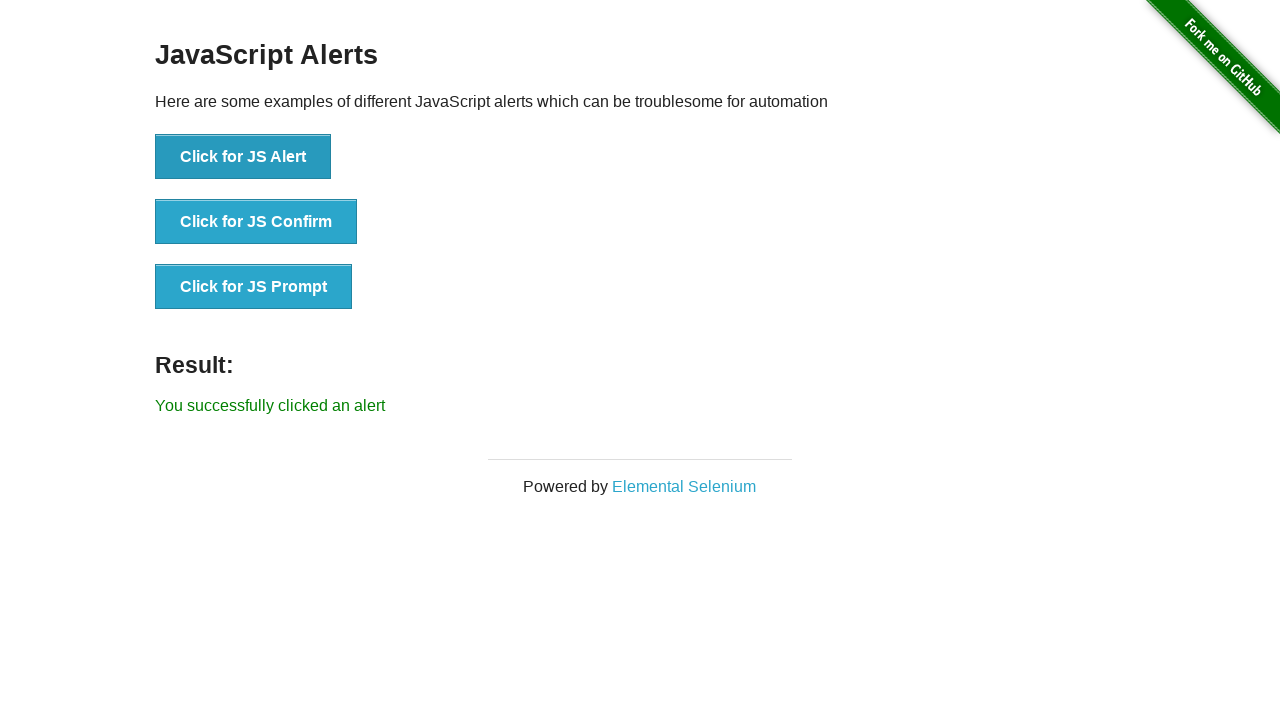

Set up dialog handler to accept alert
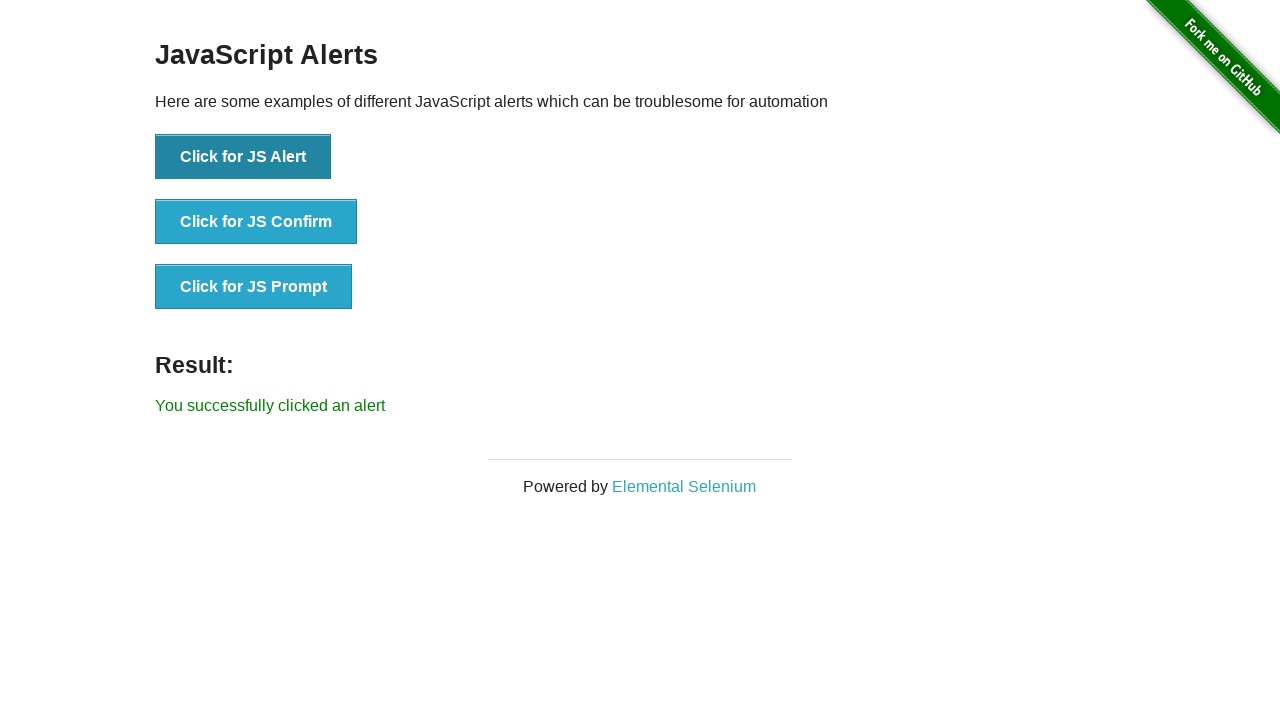

Verified success message appeared after accepting alert
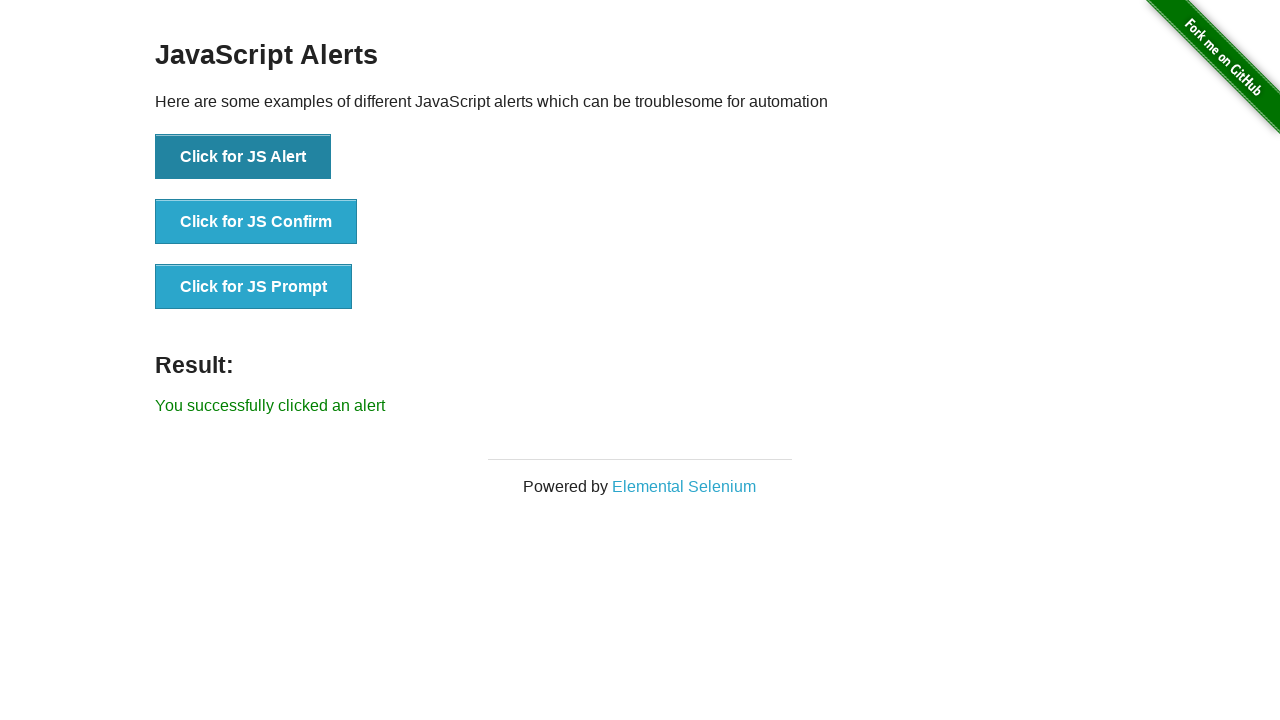

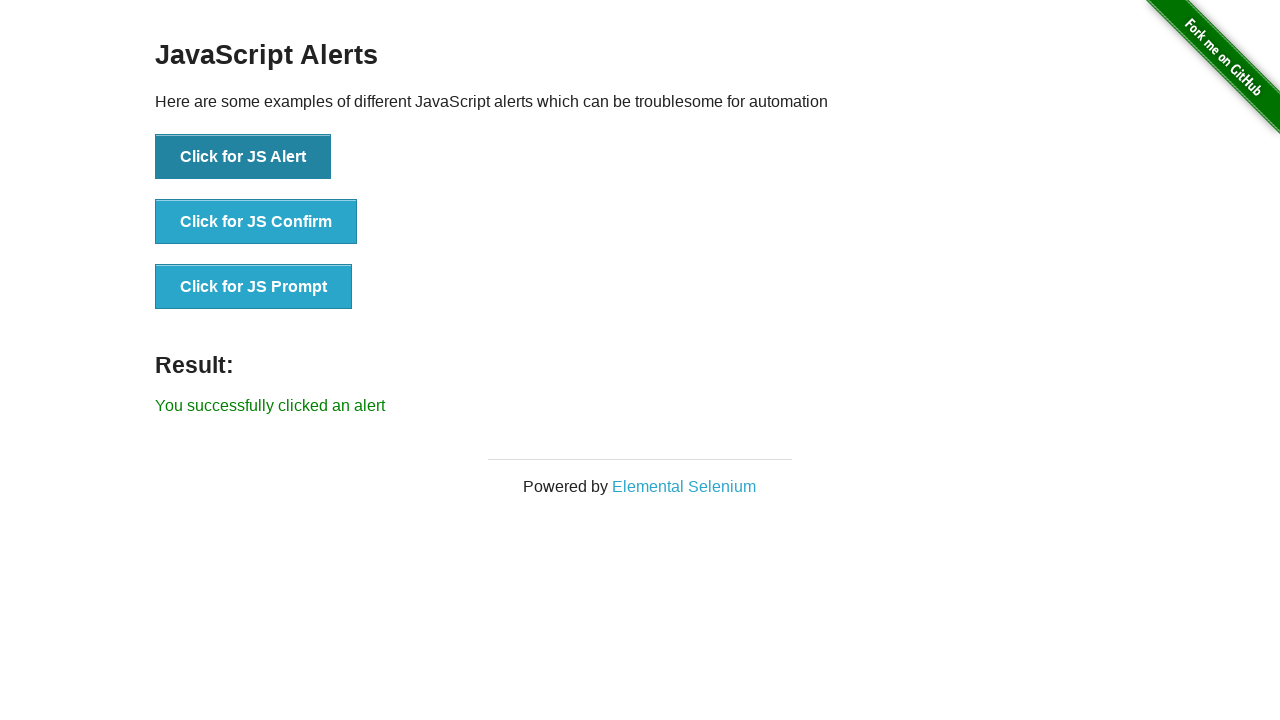